Tests checkbox interaction by verifying initial states (first unchecked, second checked), then clicking each checkbox multiple times and verifying state changes.

Starting URL: https://the-internet.herokuapp.com/checkboxes

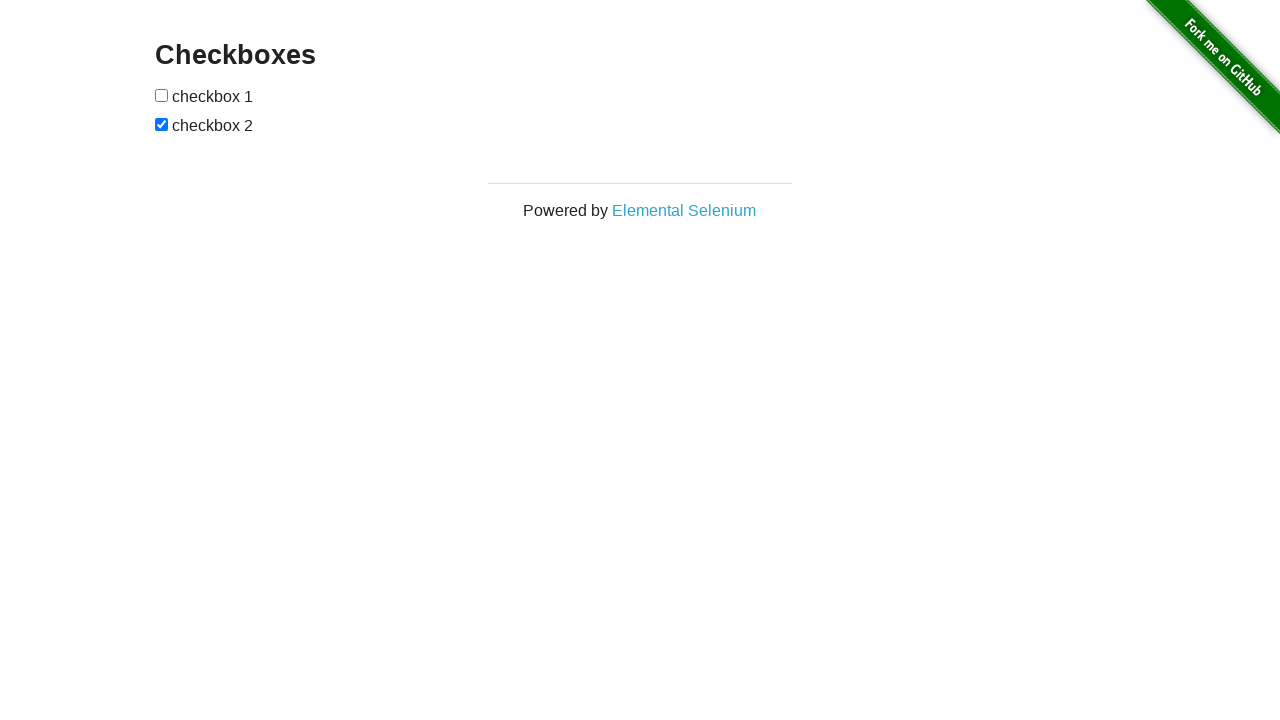

Navigated to checkbox test page
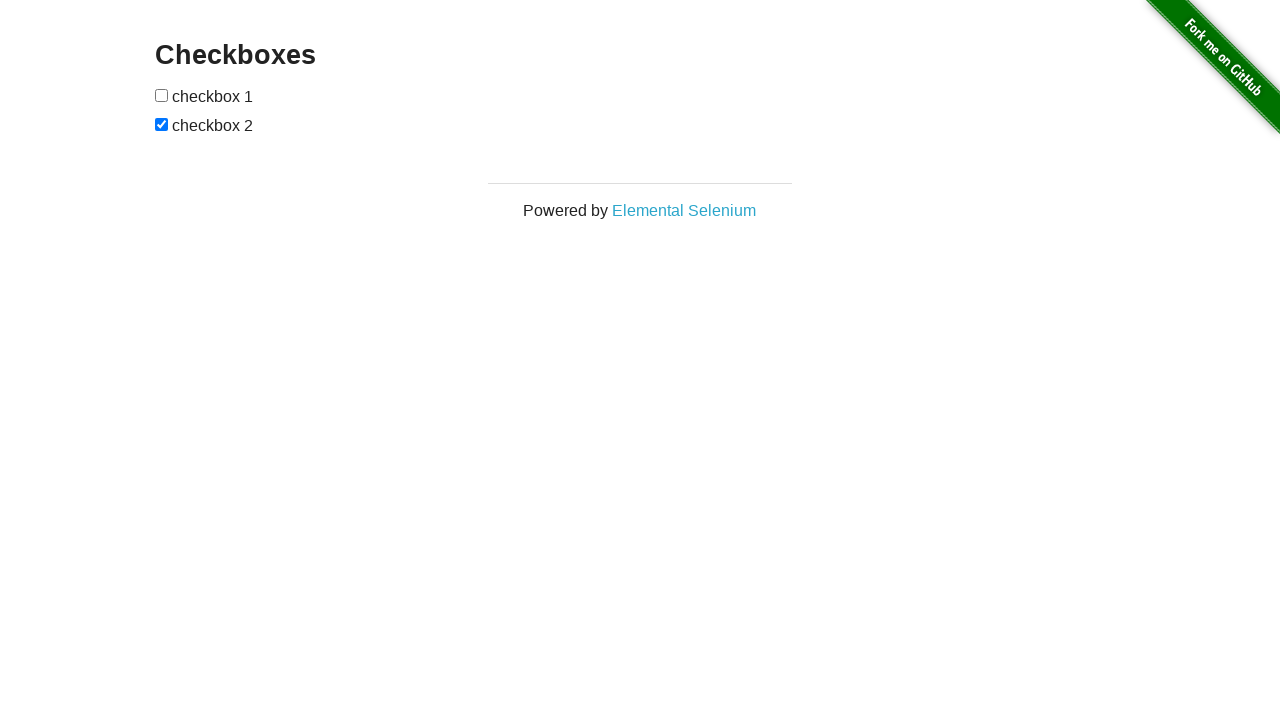

Located first checkbox element
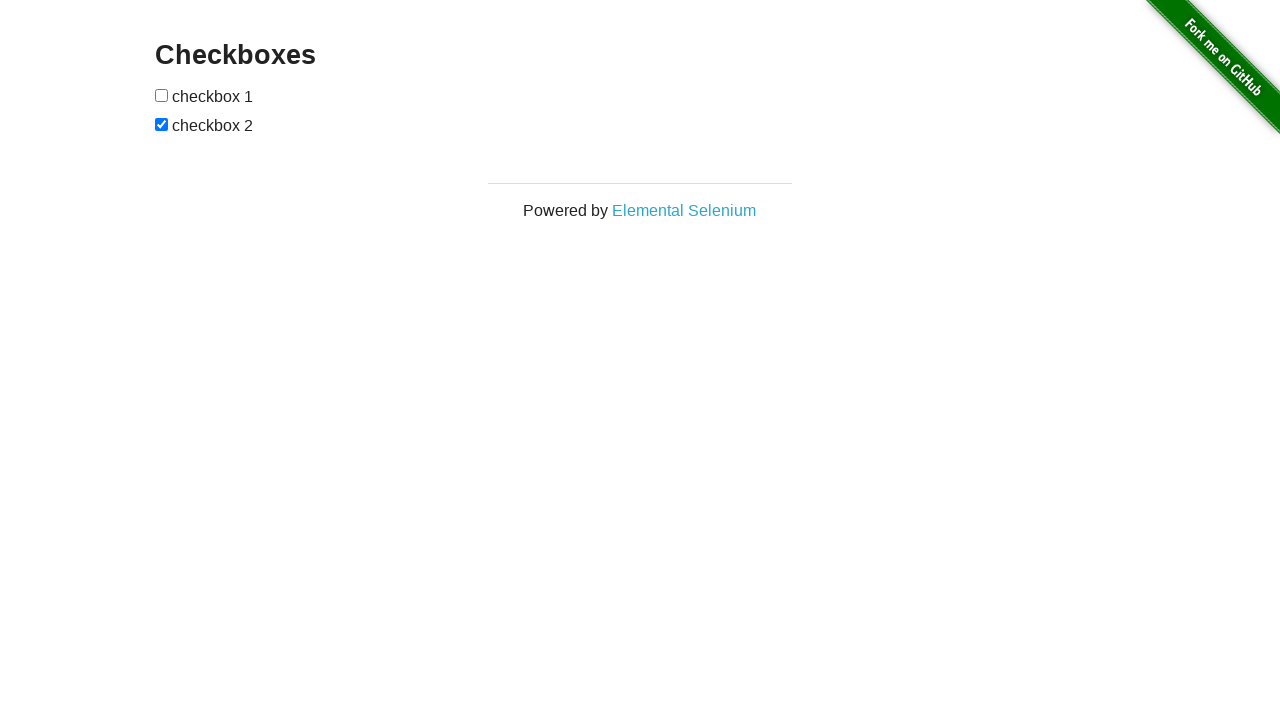

Located second checkbox element
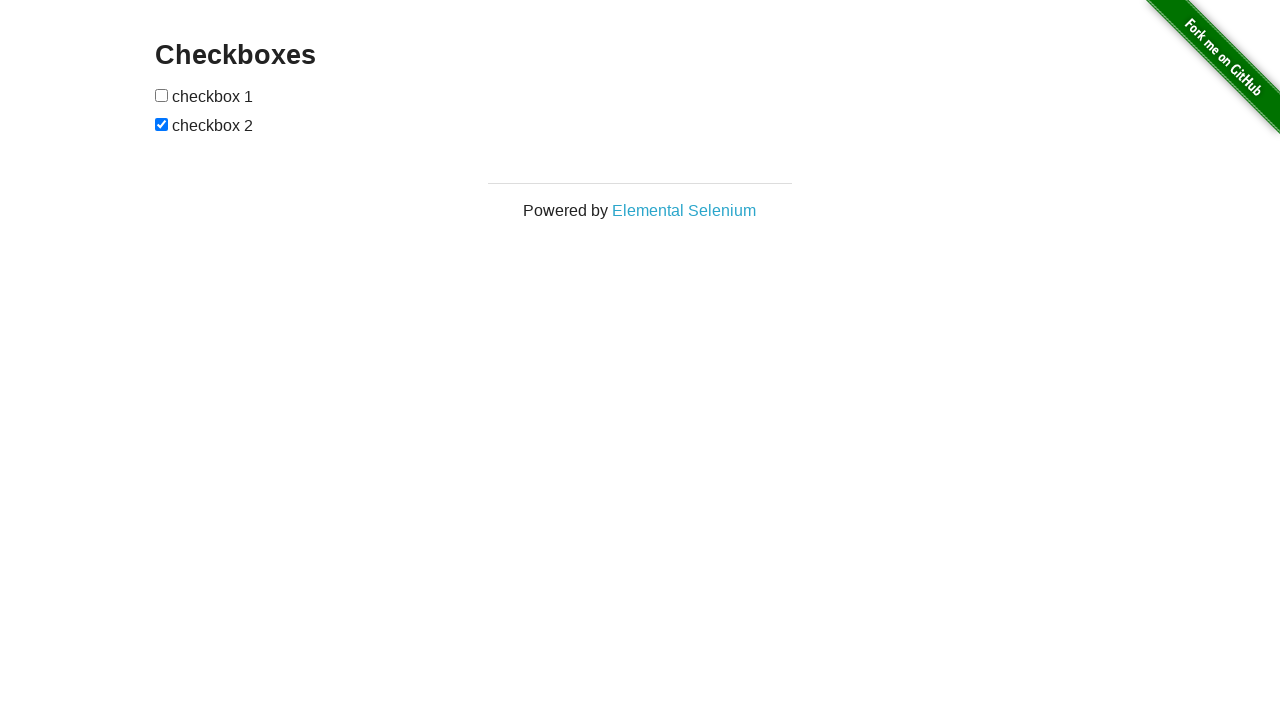

Verified first checkbox is initially unchecked
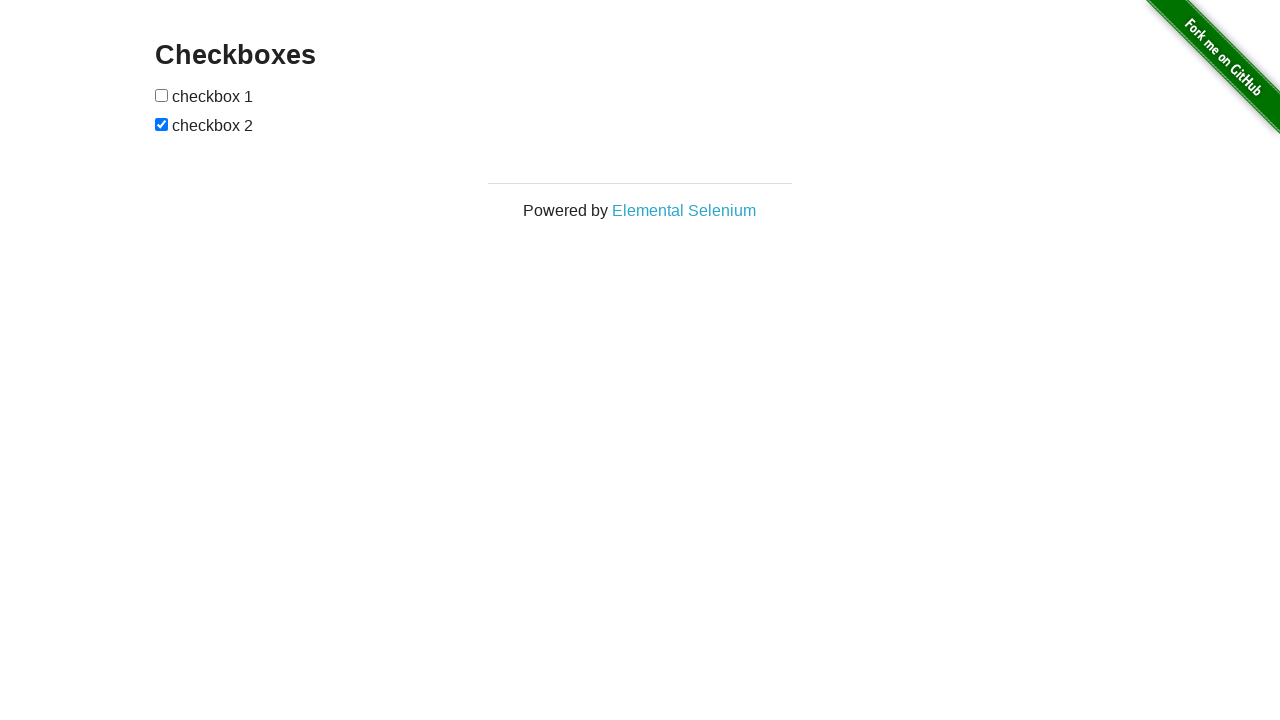

Verified second checkbox is initially checked
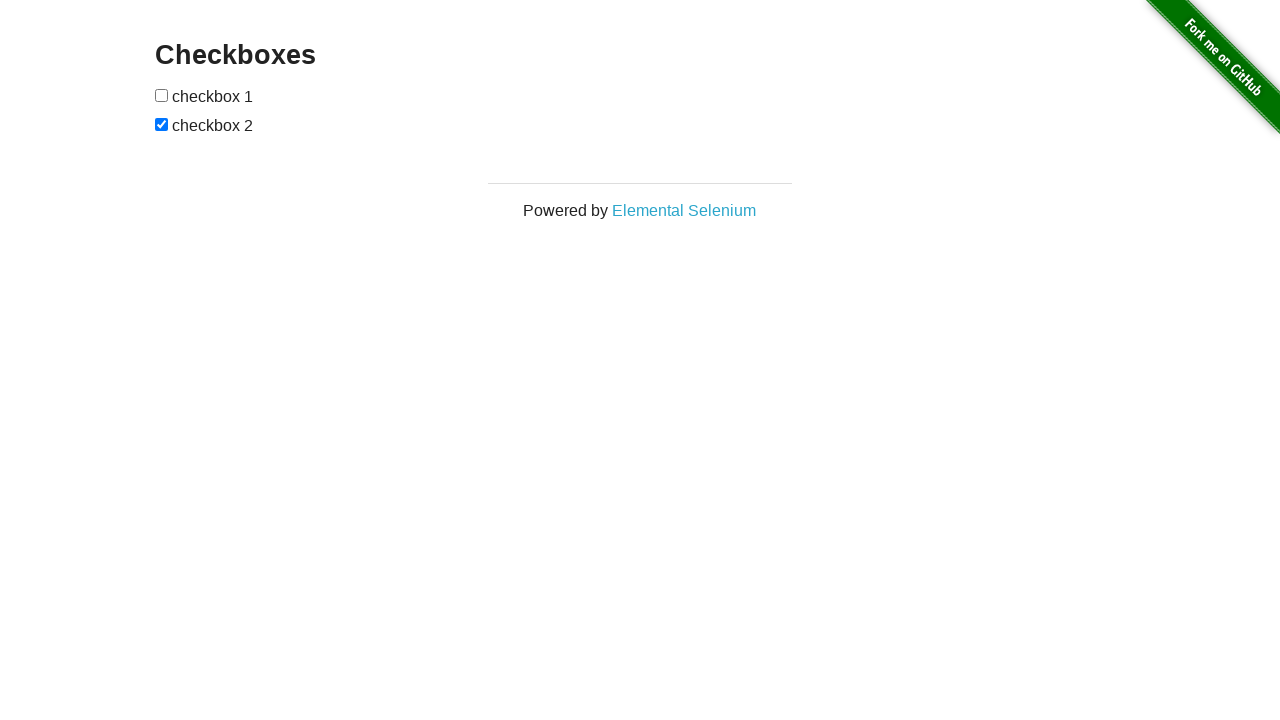

Clicked first checkbox to check it at (162, 95) on xpath=//form[@id='checkboxes']/input[1]
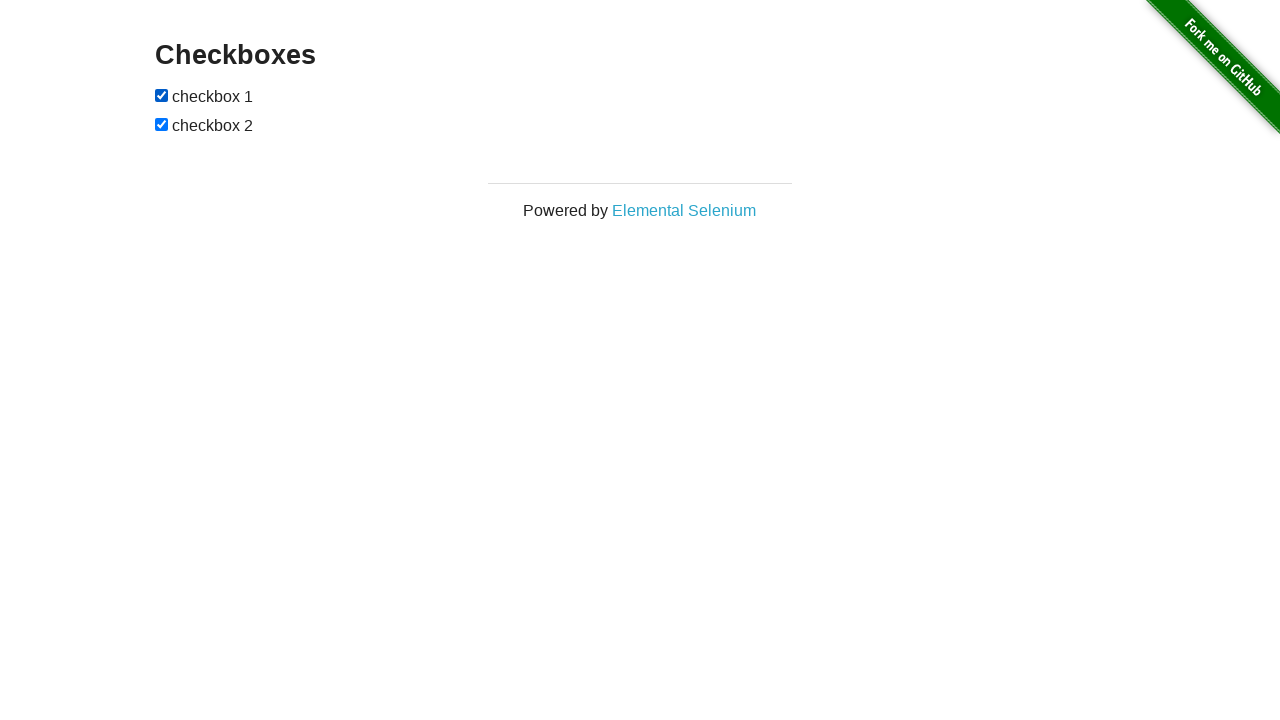

Verified first checkbox is now checked
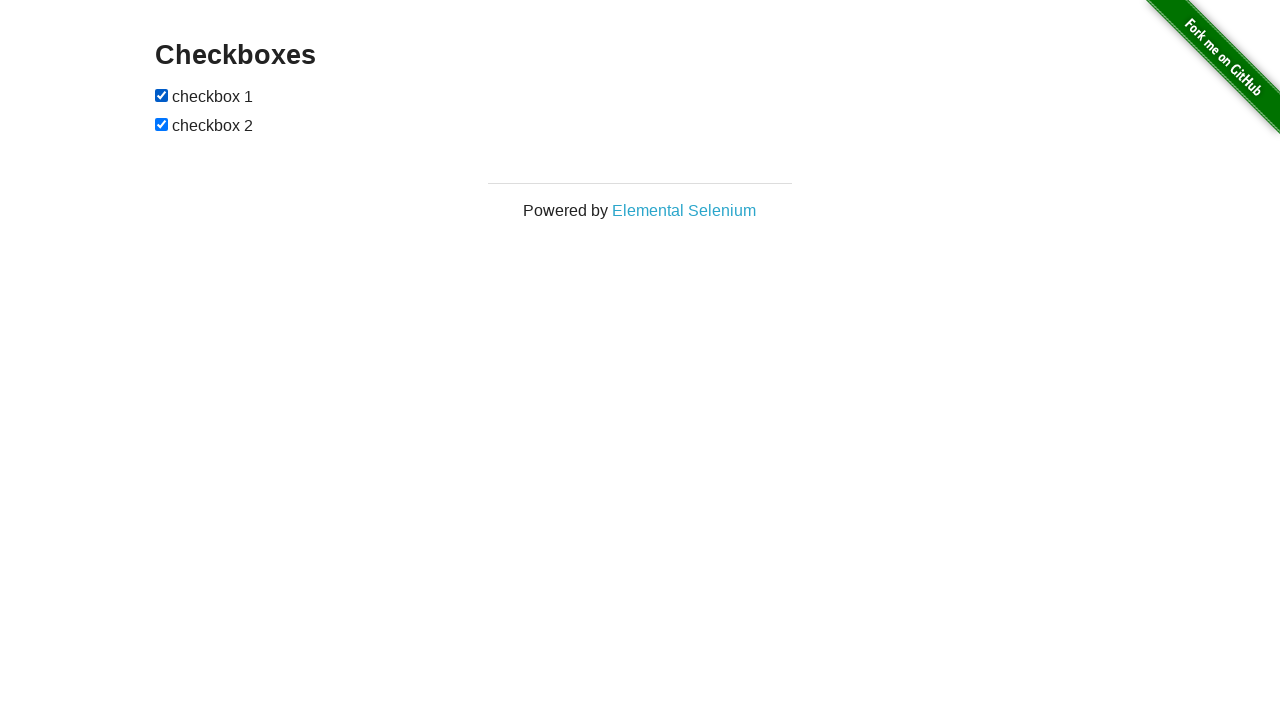

Verified second checkbox is still checked
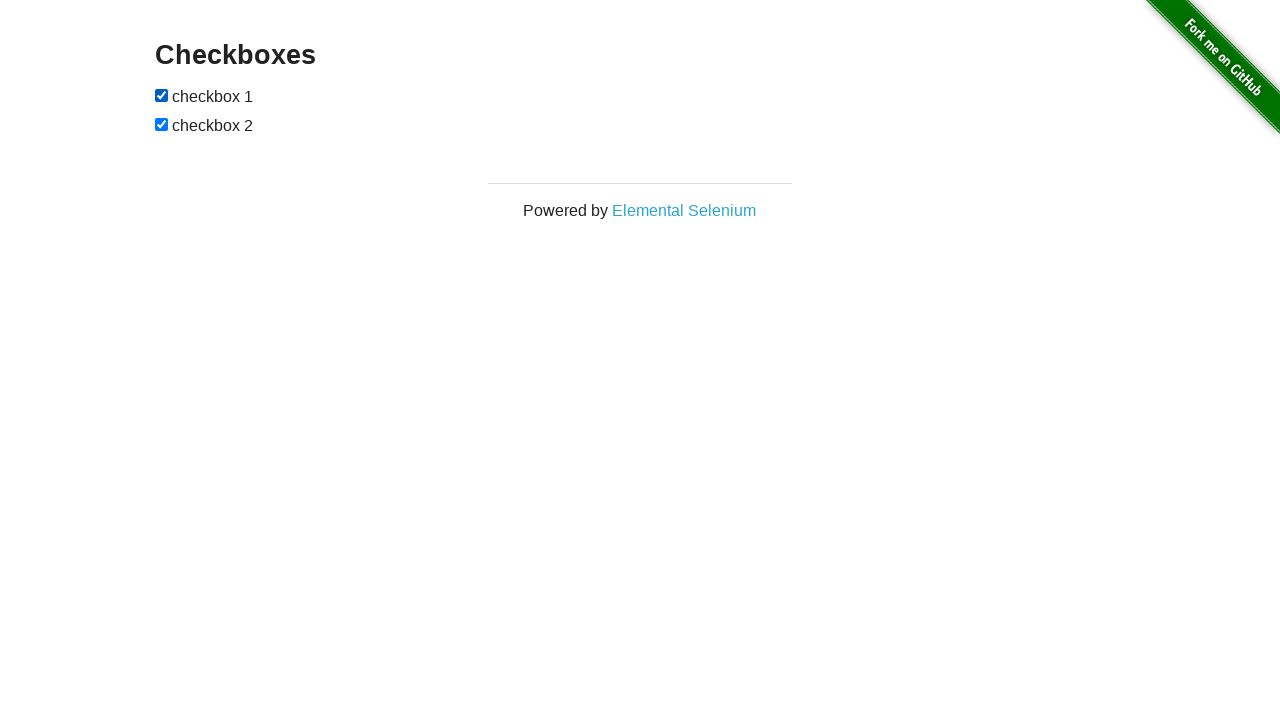

Clicked second checkbox to uncheck it at (162, 124) on xpath=//form[@id='checkboxes']/input[2]
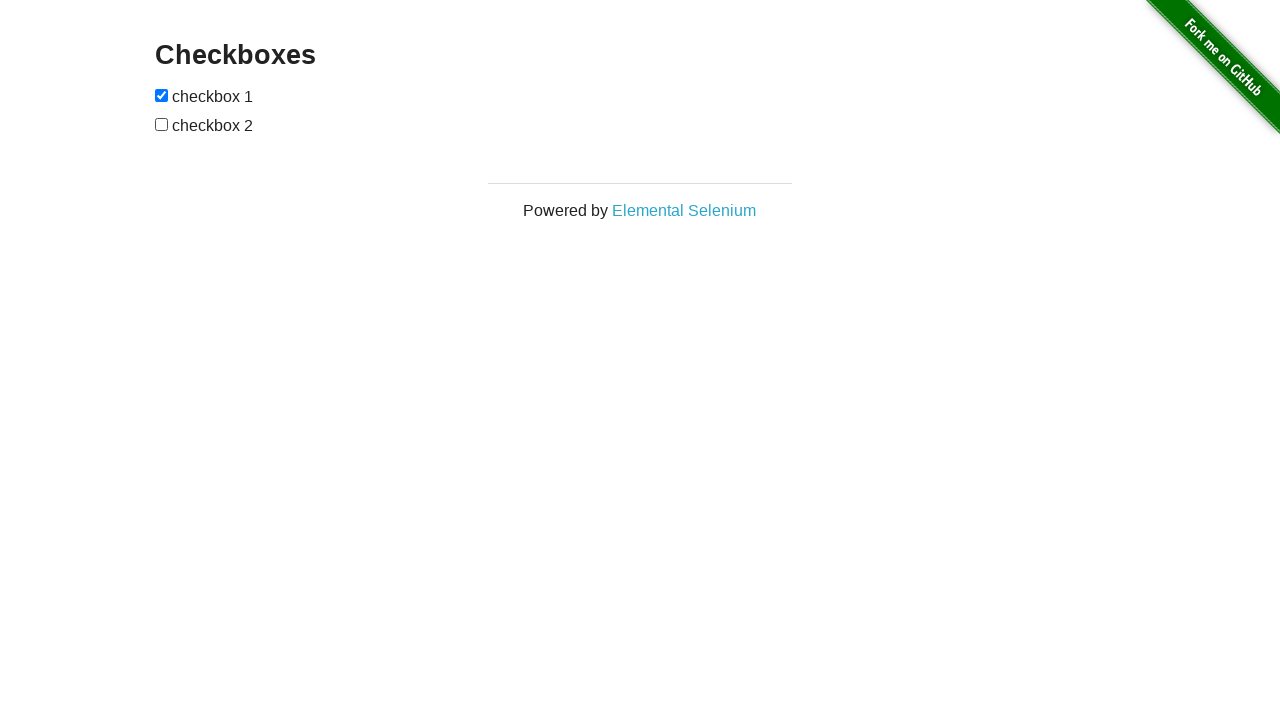

Verified first checkbox is still checked
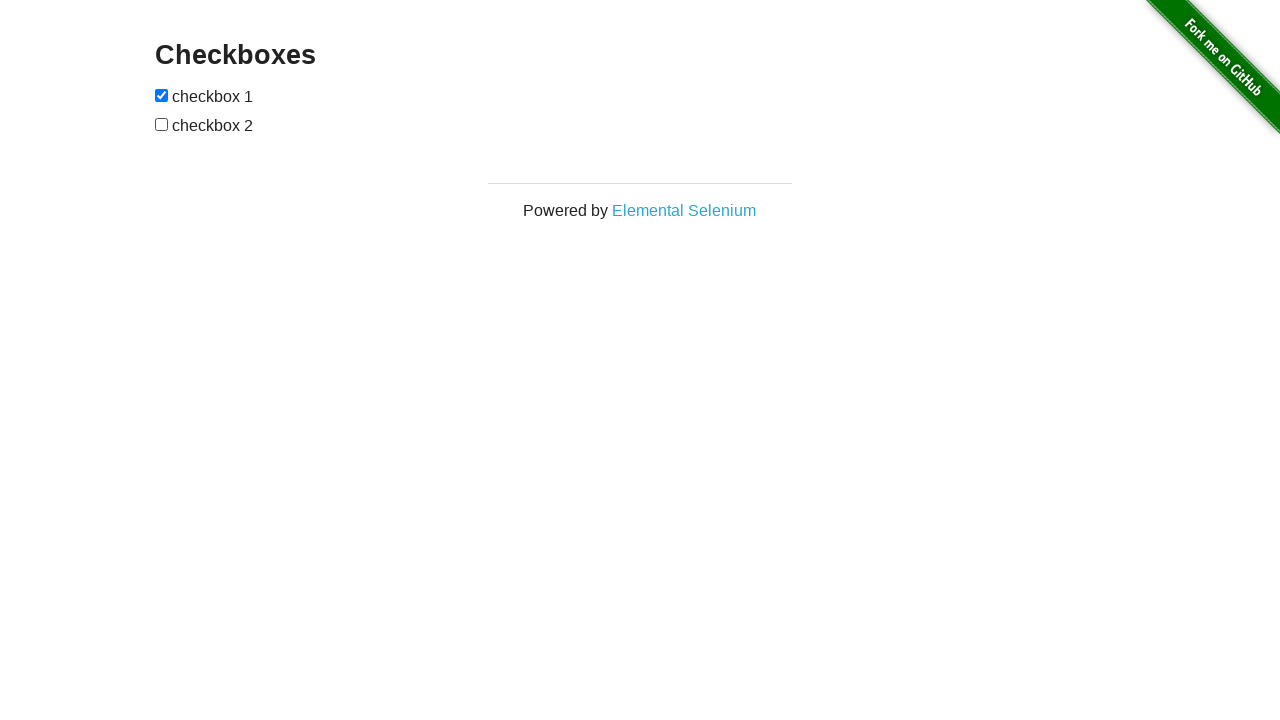

Verified second checkbox is now unchecked
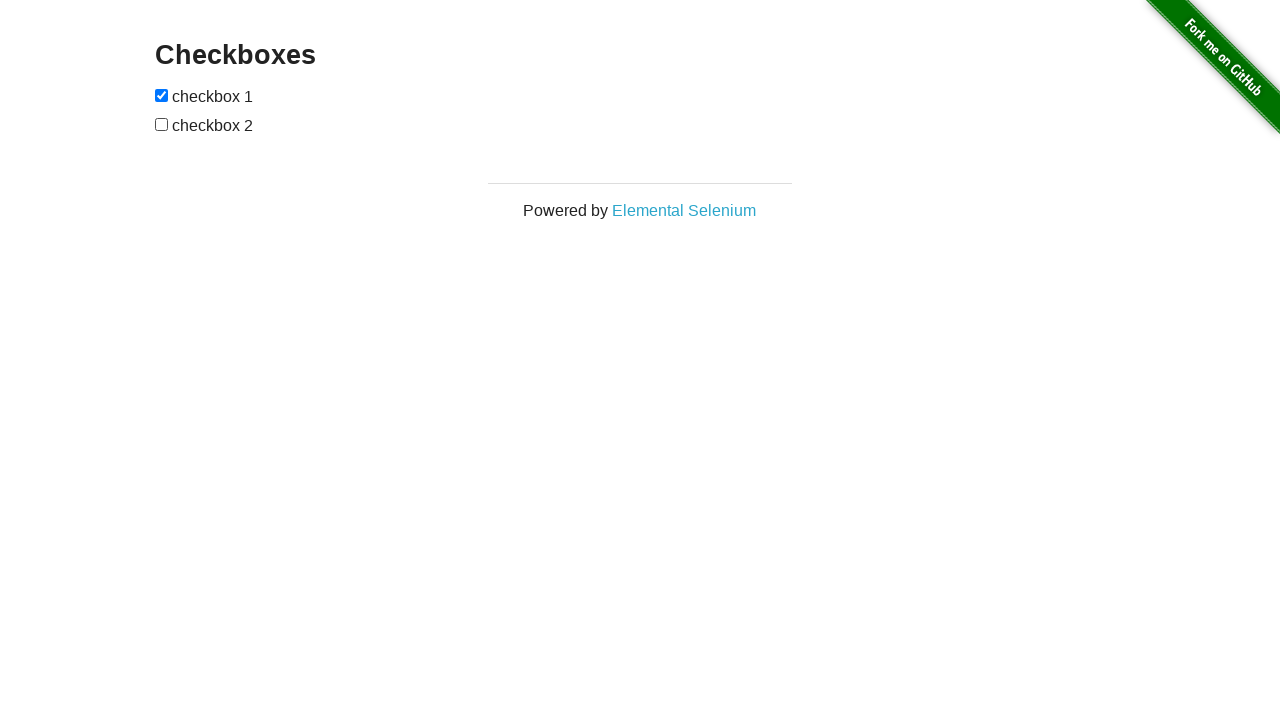

Clicked first checkbox again to uncheck it at (162, 95) on xpath=//form[@id='checkboxes']/input[1]
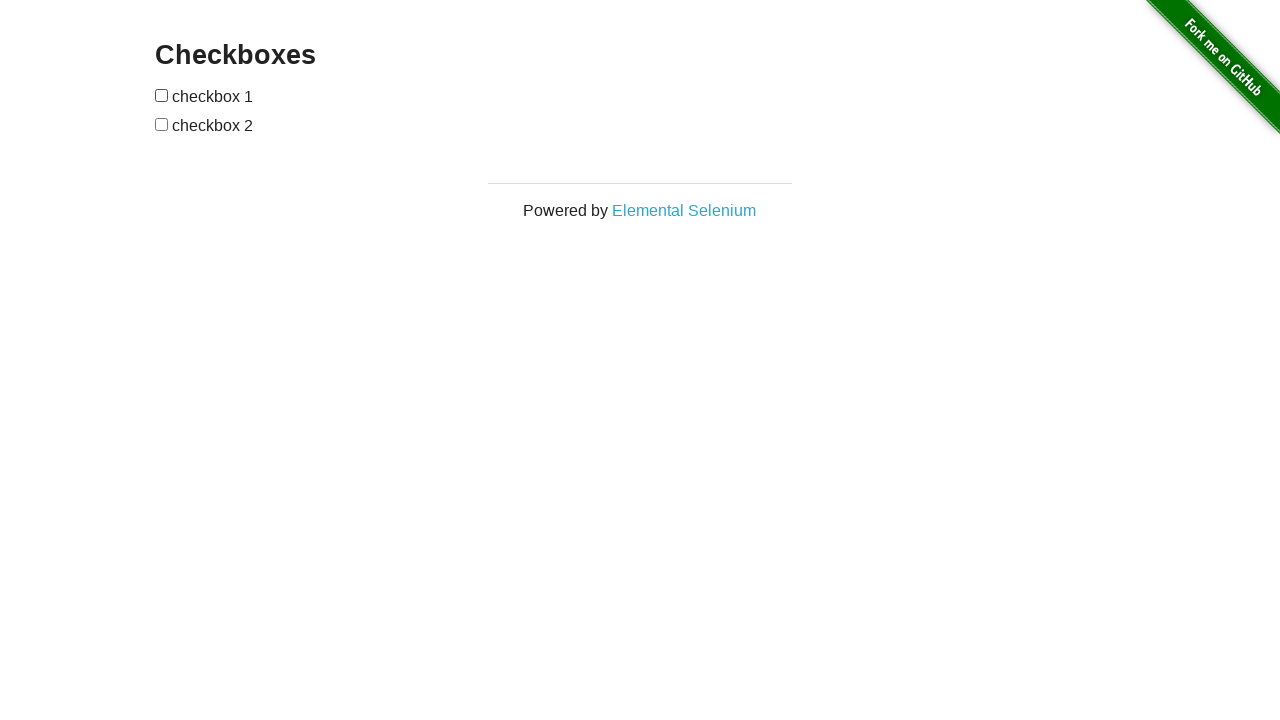

Verified first checkbox is now unchecked
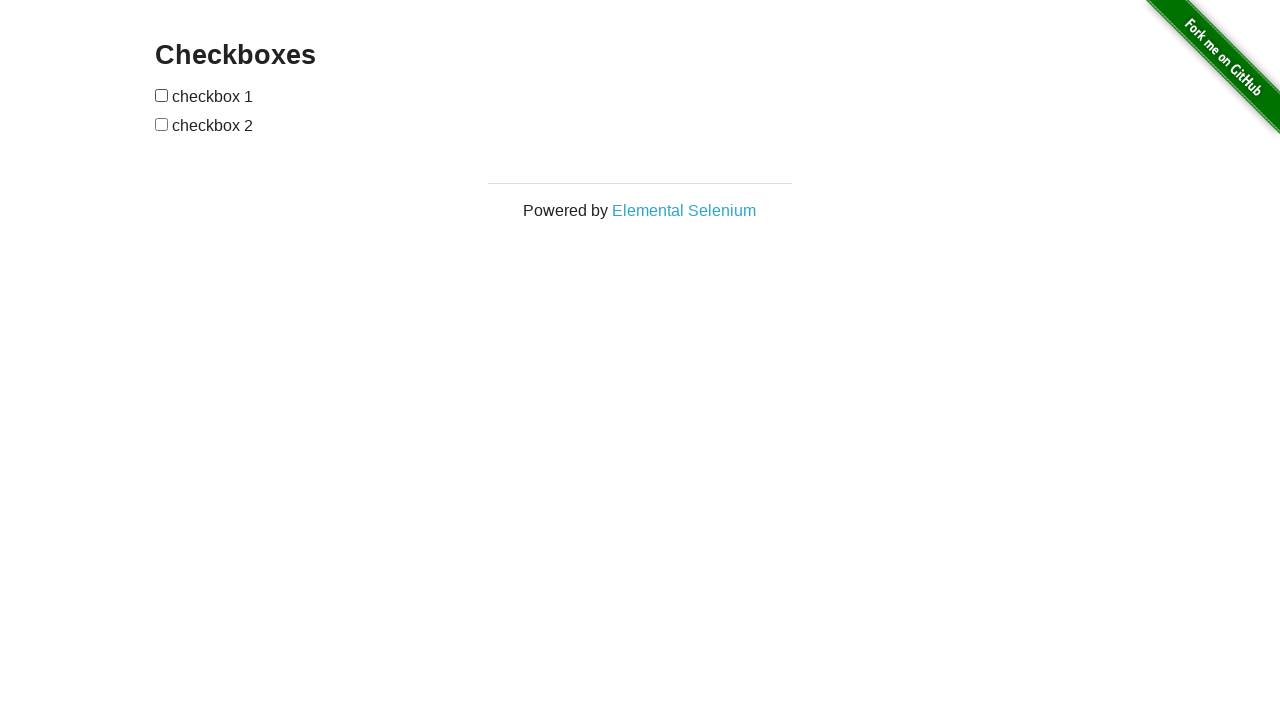

Verified second checkbox is still unchecked
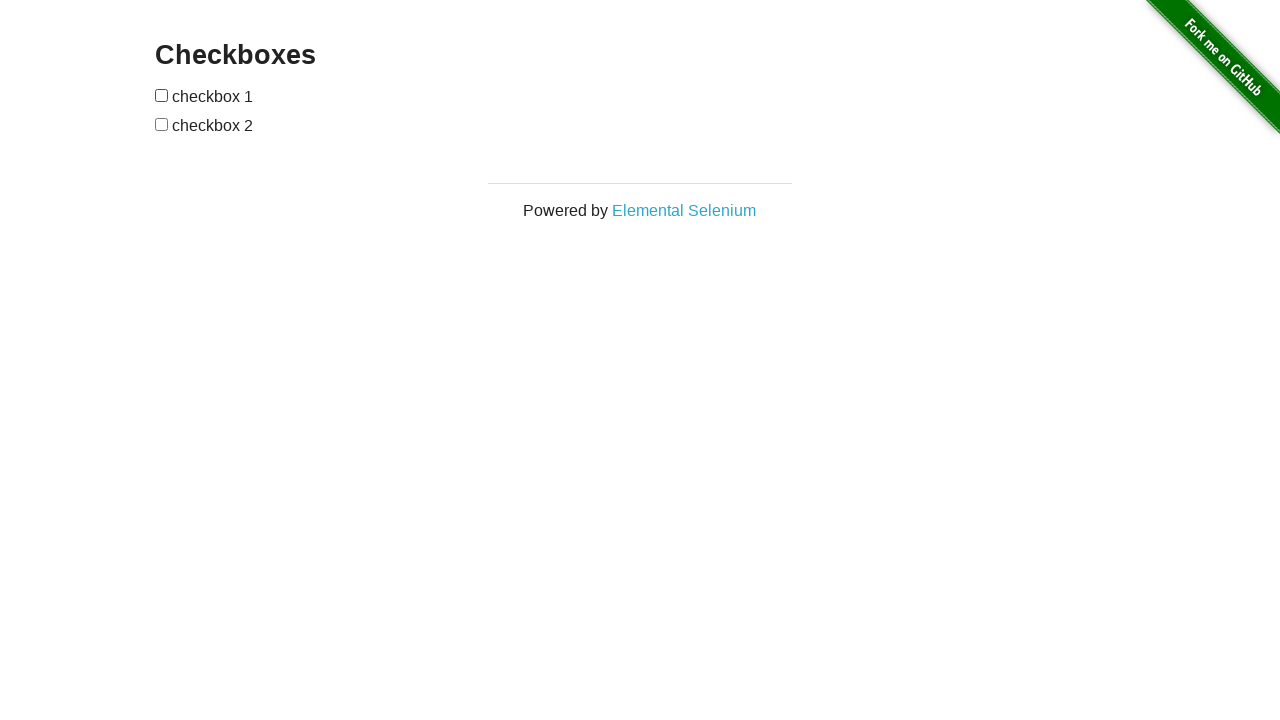

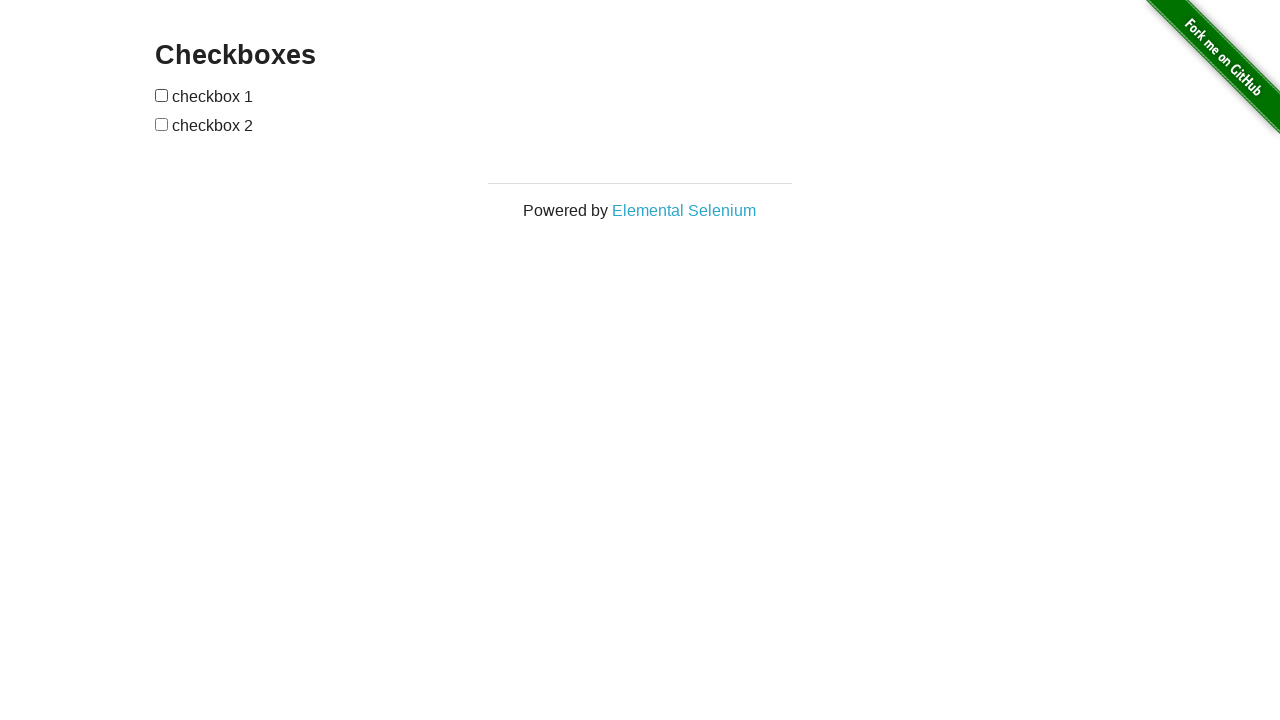